Tests search functionality by entering a movie title in Russian and clicking on a search result

Starting URL: http://baskino.me/

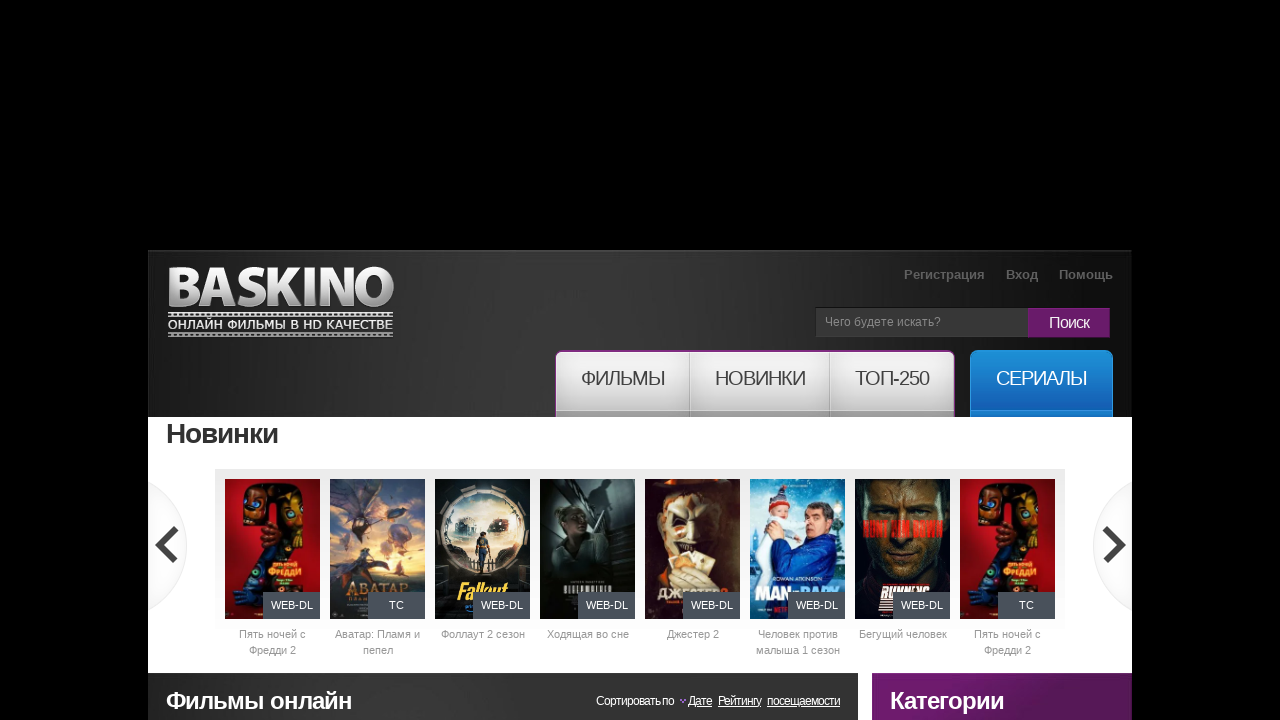

Clicked on search input field at (962, 322) on #story
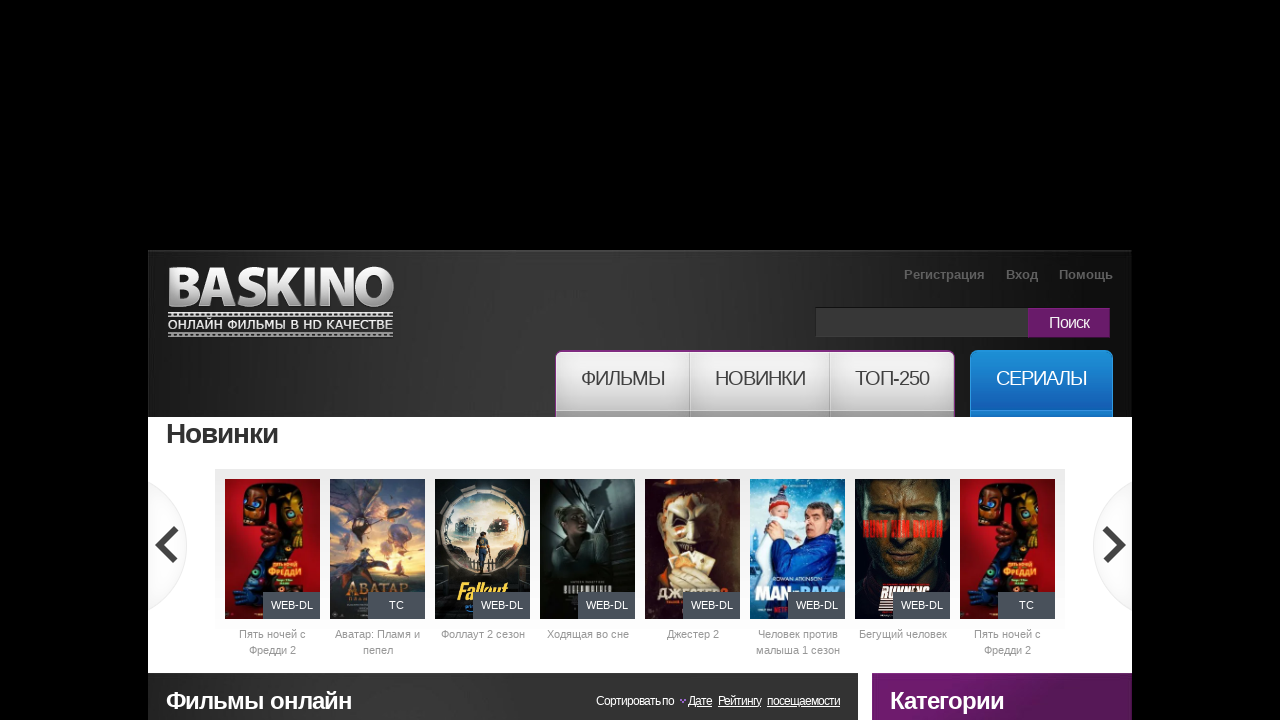

Entered movie title 'перси джексон' (Percy Jackson in Russian) in search field on #story
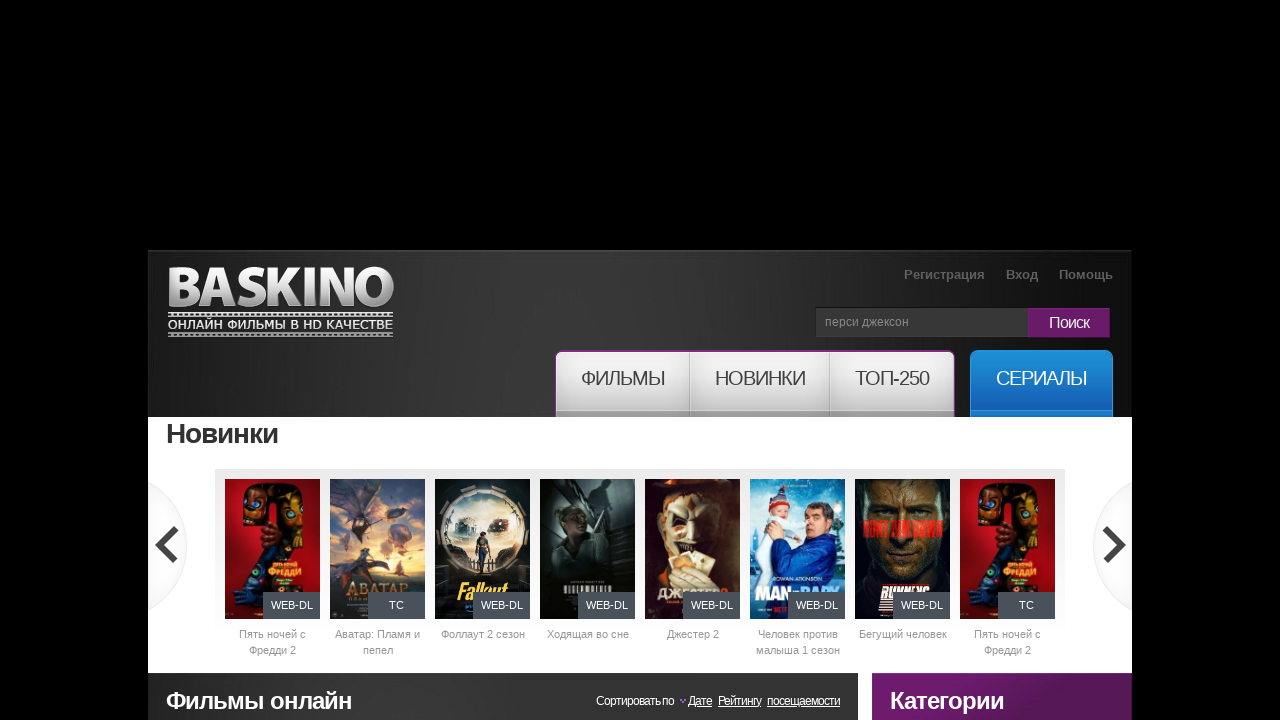

Clicked search button to search for the movie at (1069, 323) on a:text('Поиск')
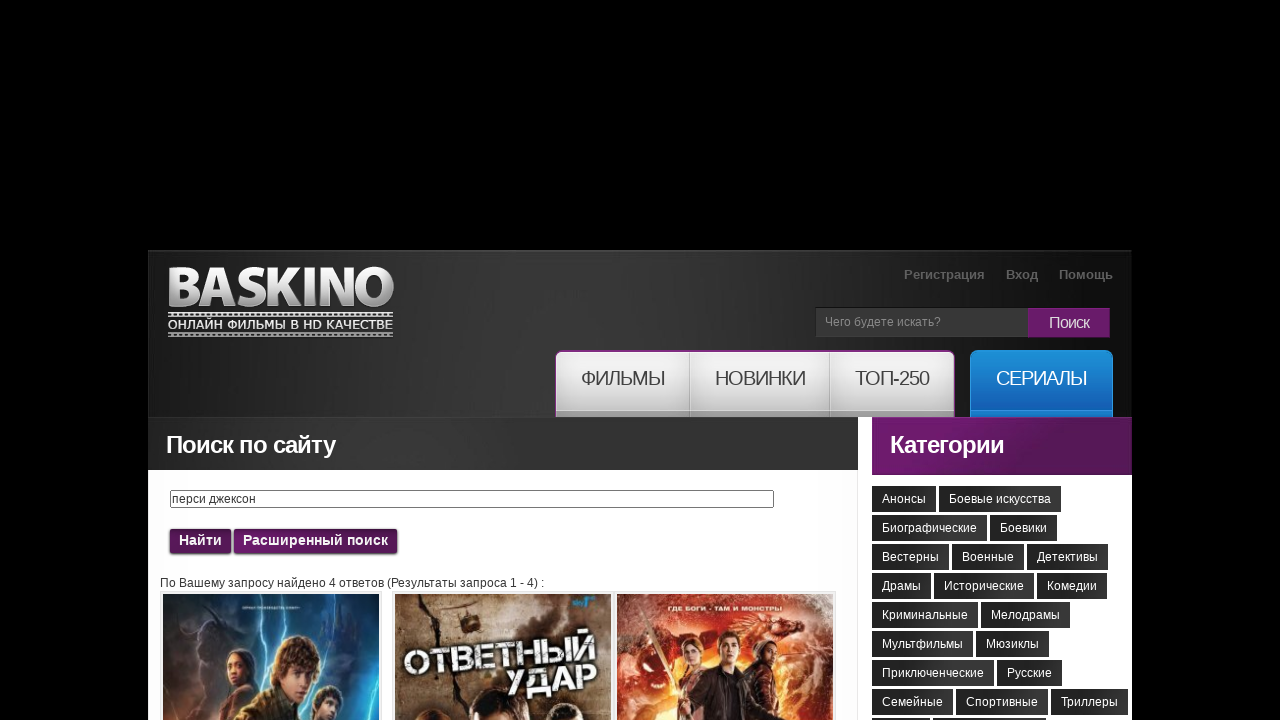

Clicked on a search result image to view the movie at (725, 558) on .shortpost:nth-child(4) img:nth-child(1)
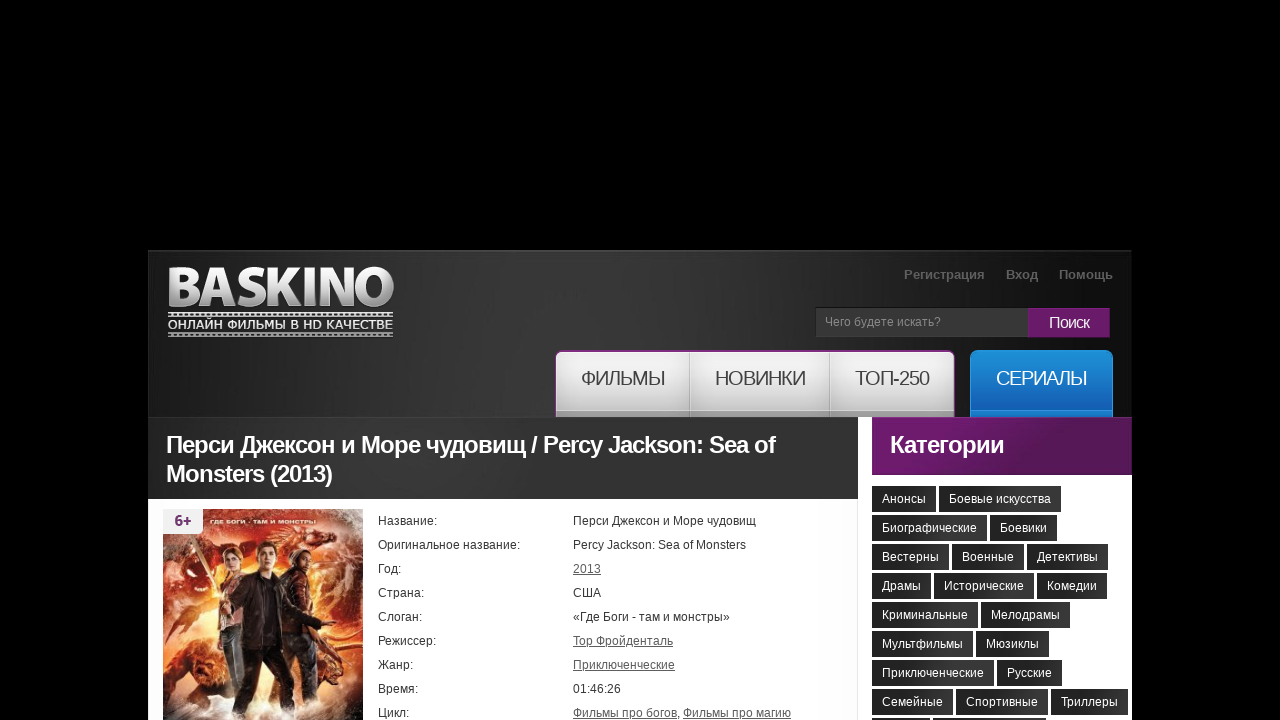

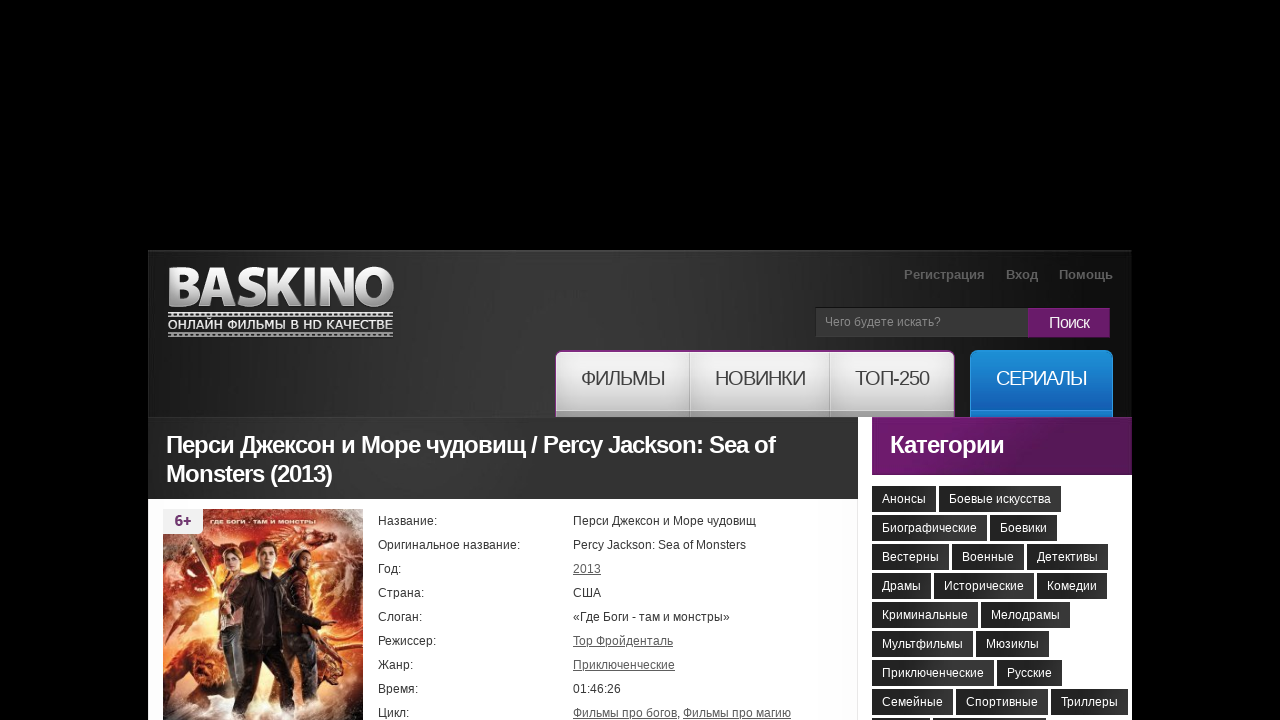